Tests auto-suggestion dropdown functionality by typing partial text and selecting a specific option from the suggestions

Starting URL: https://rahulshettyacademy.com/dropdownsPractise/

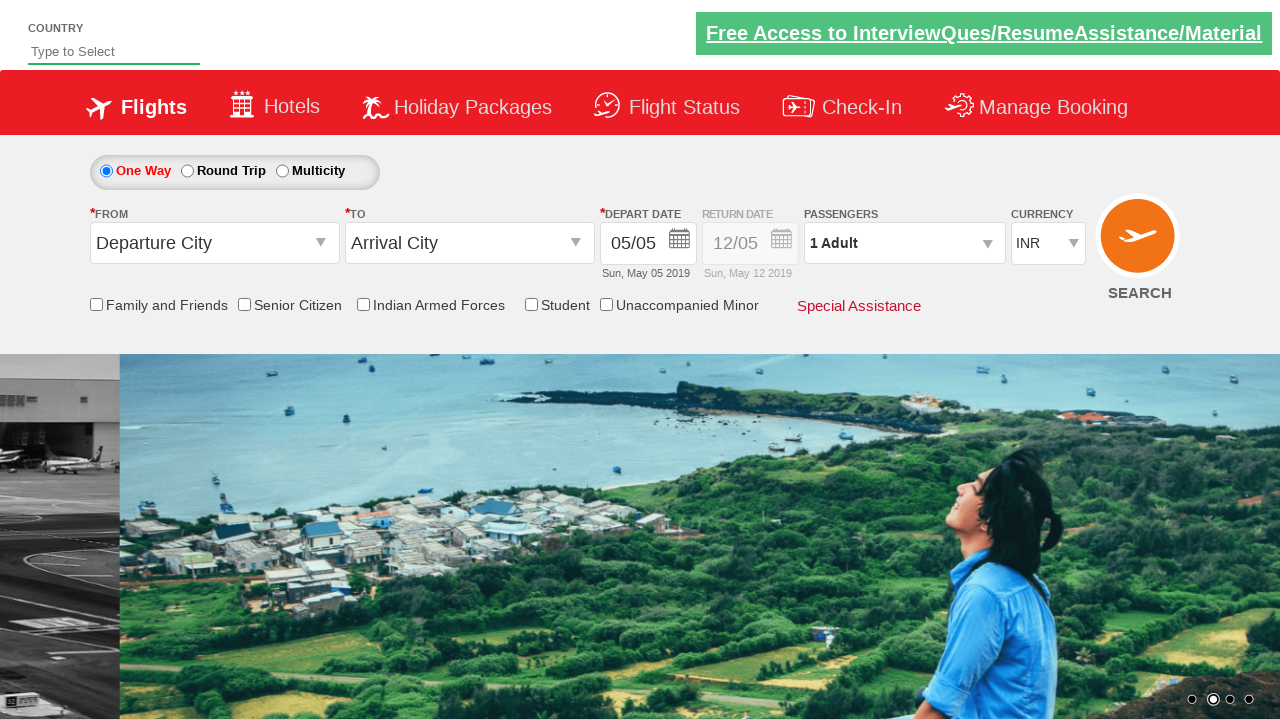

Navigated to auto-suggestion dropdown practice page
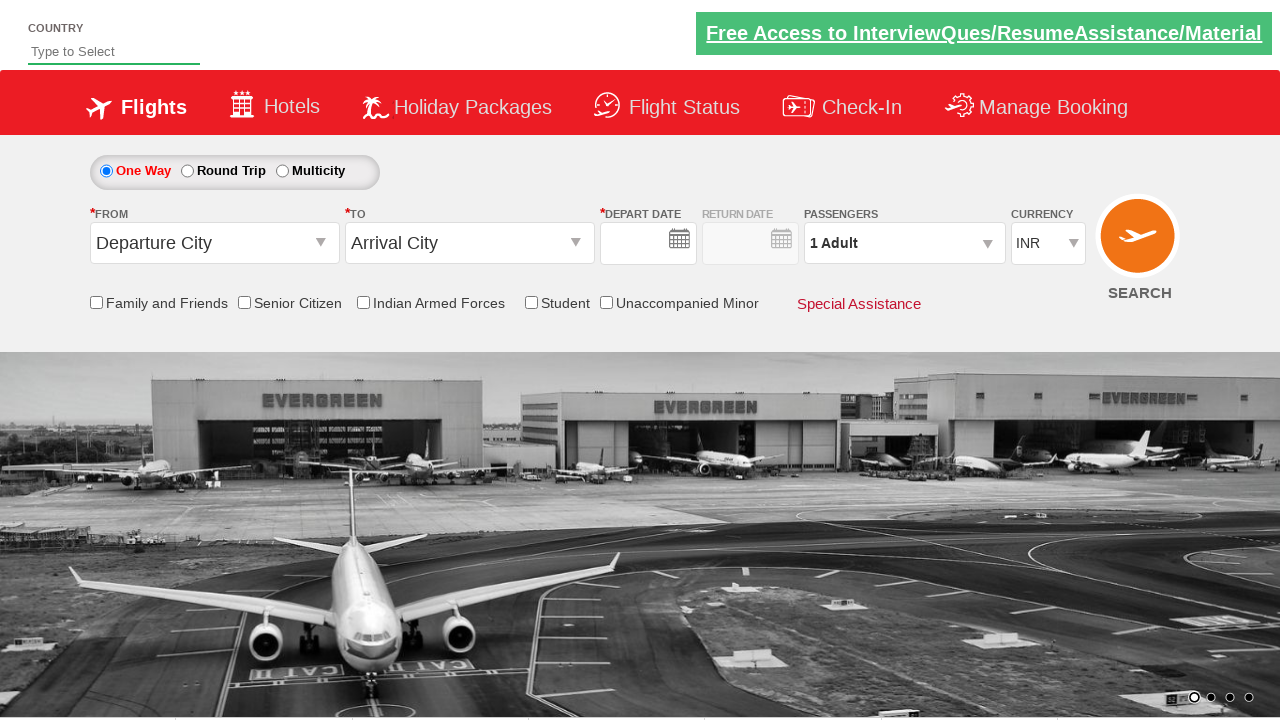

Typed 'ind' in the auto-suggest field on #autosuggest
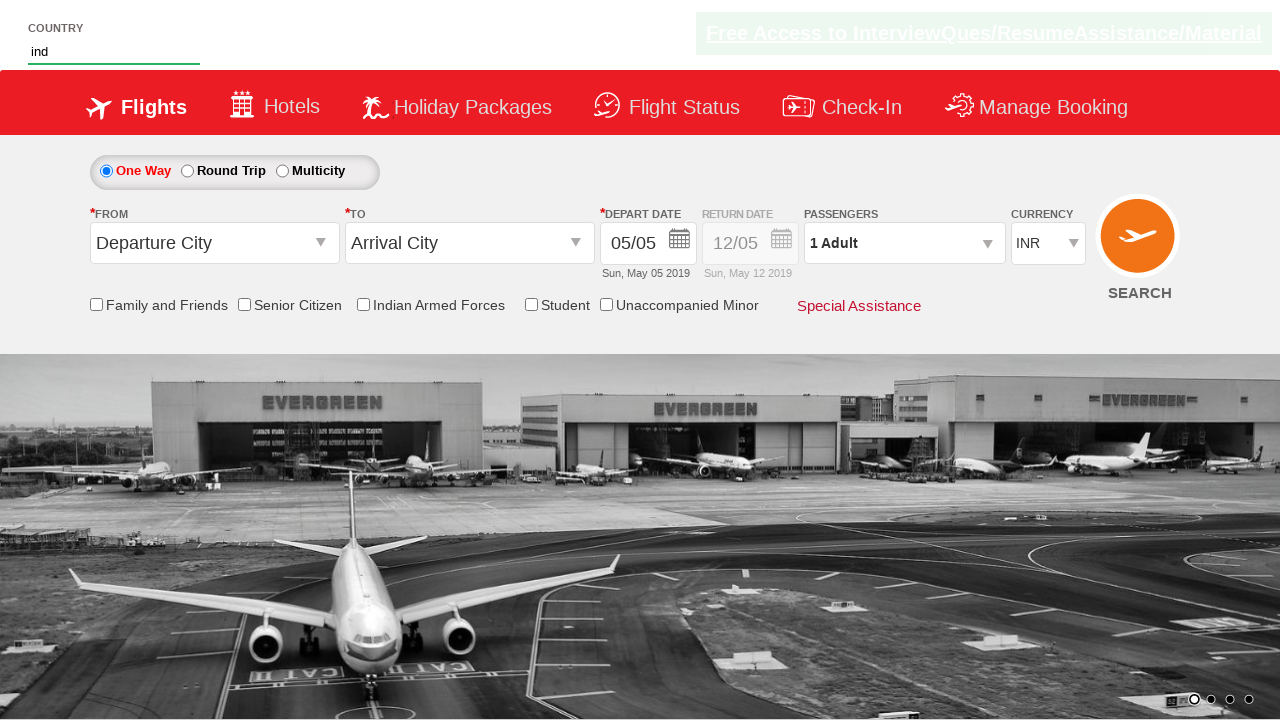

Auto-suggestion dropdown appeared with matching options
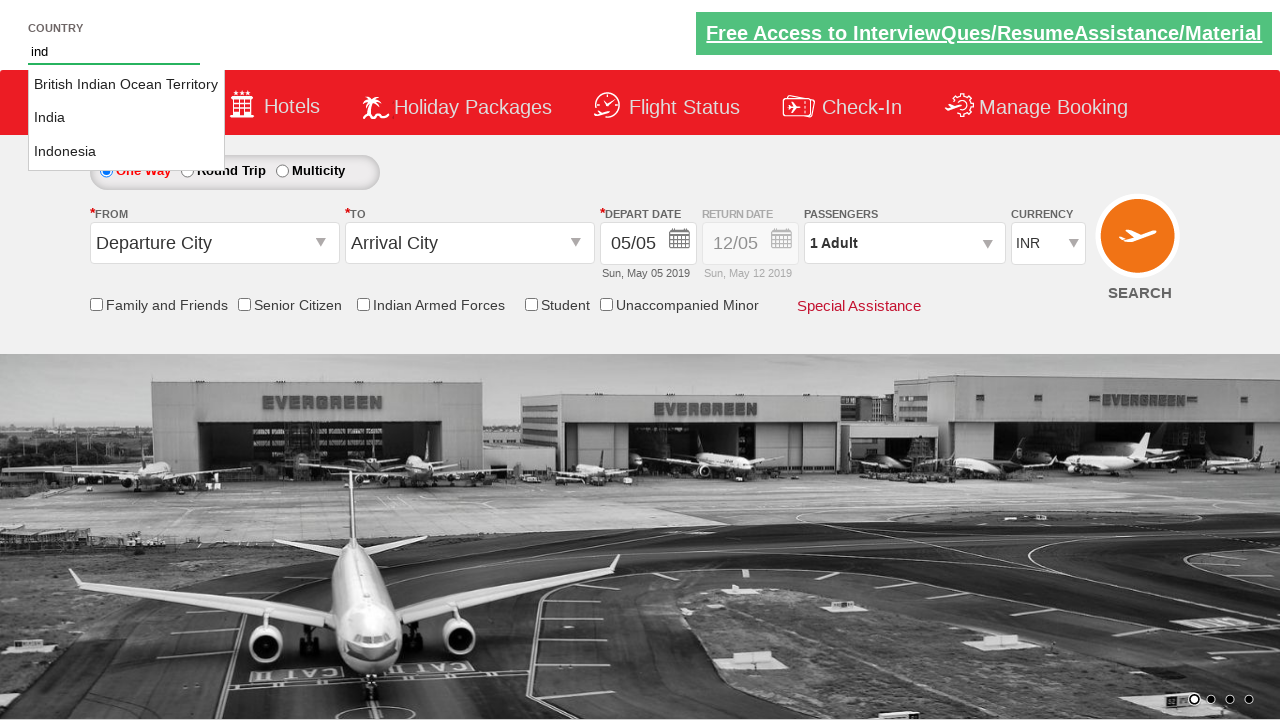

Selected 'India' from the auto-suggestion dropdown at (126, 118) on ul#ui-id-1 li a >> nth=1
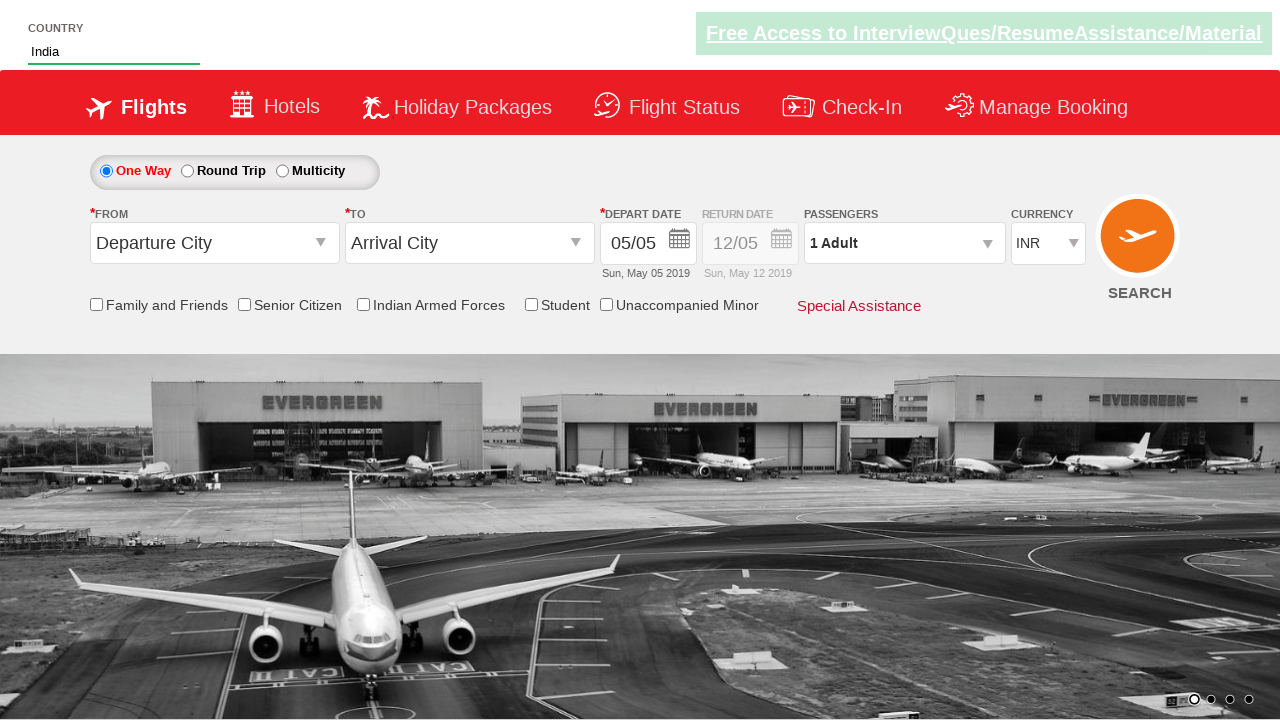

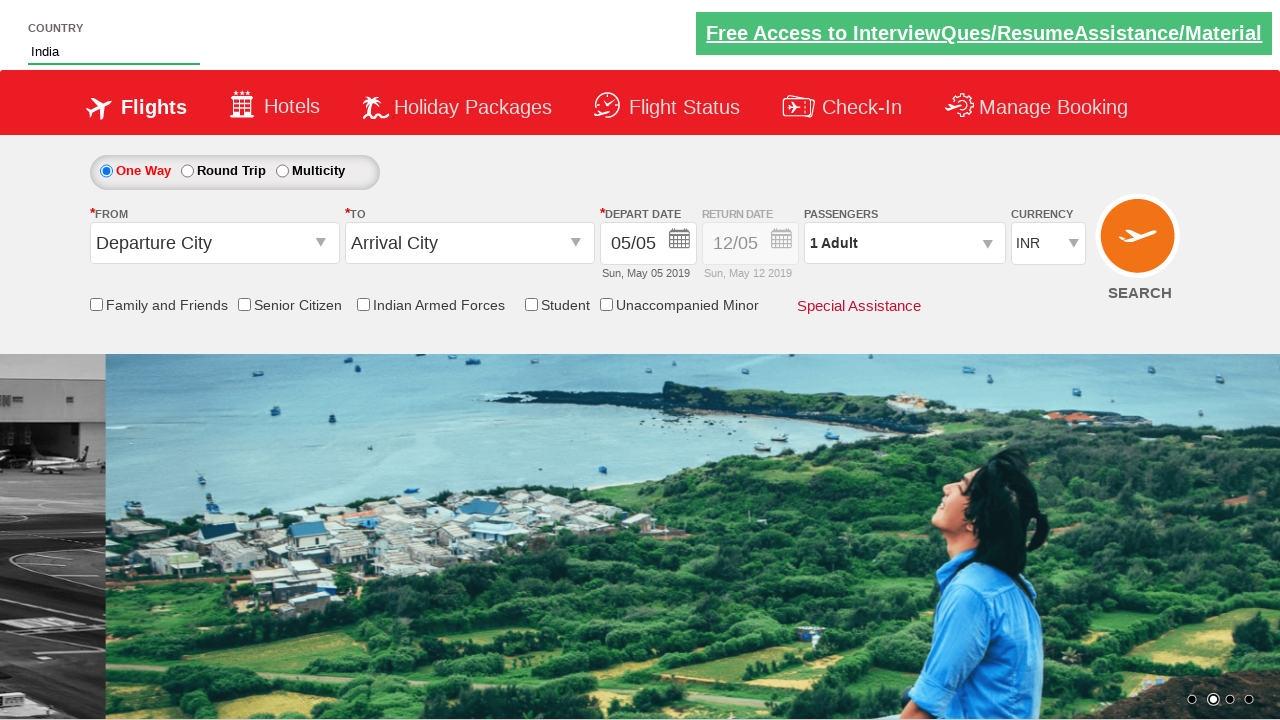